Tests dropdown selection functionality by selecting options using different methods: by visible text, by value, and by index

Starting URL: https://www.globalsqa.com/demo-site/select-dropdown-menu/

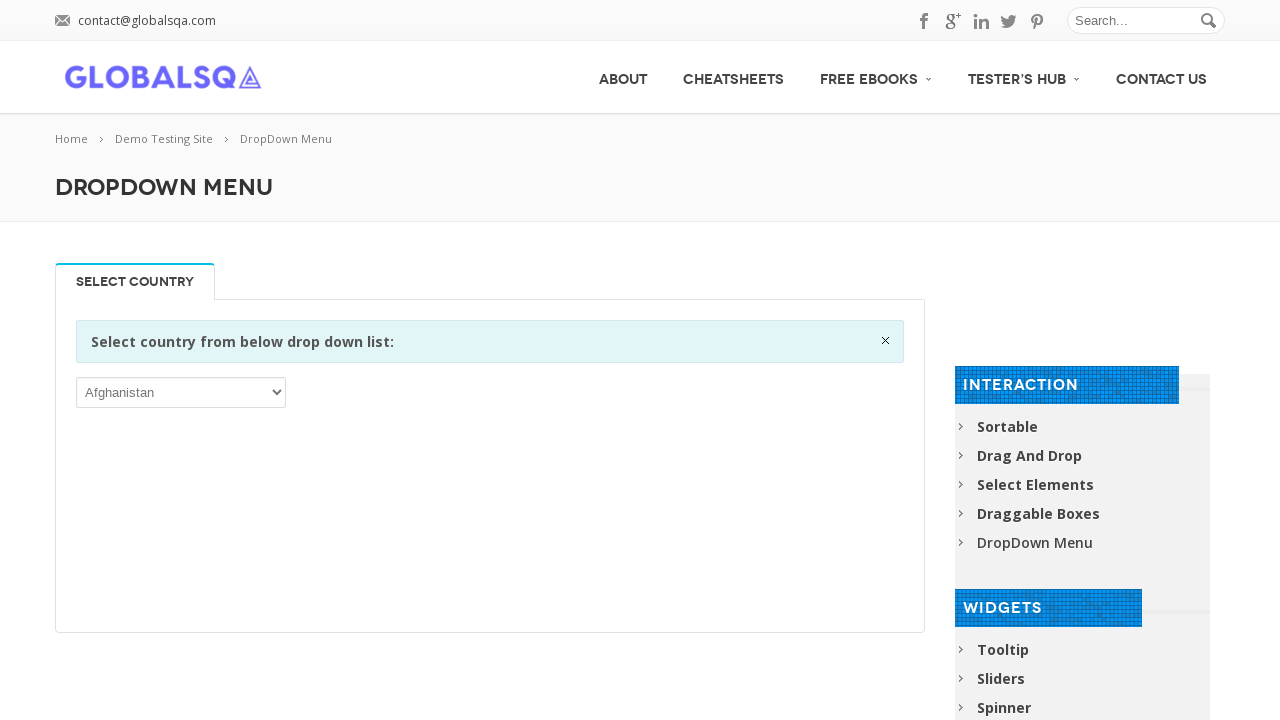

Located the first select dropdown element
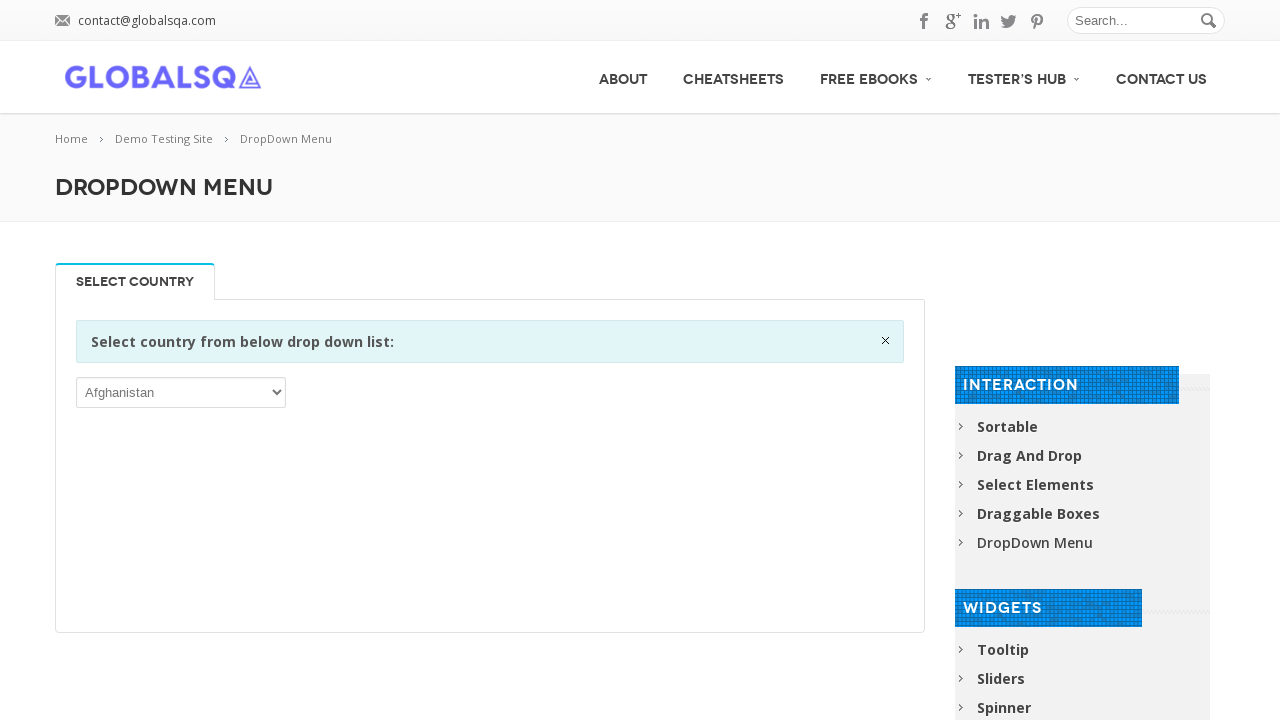

Selected 'India' option by visible text on select >> nth=0
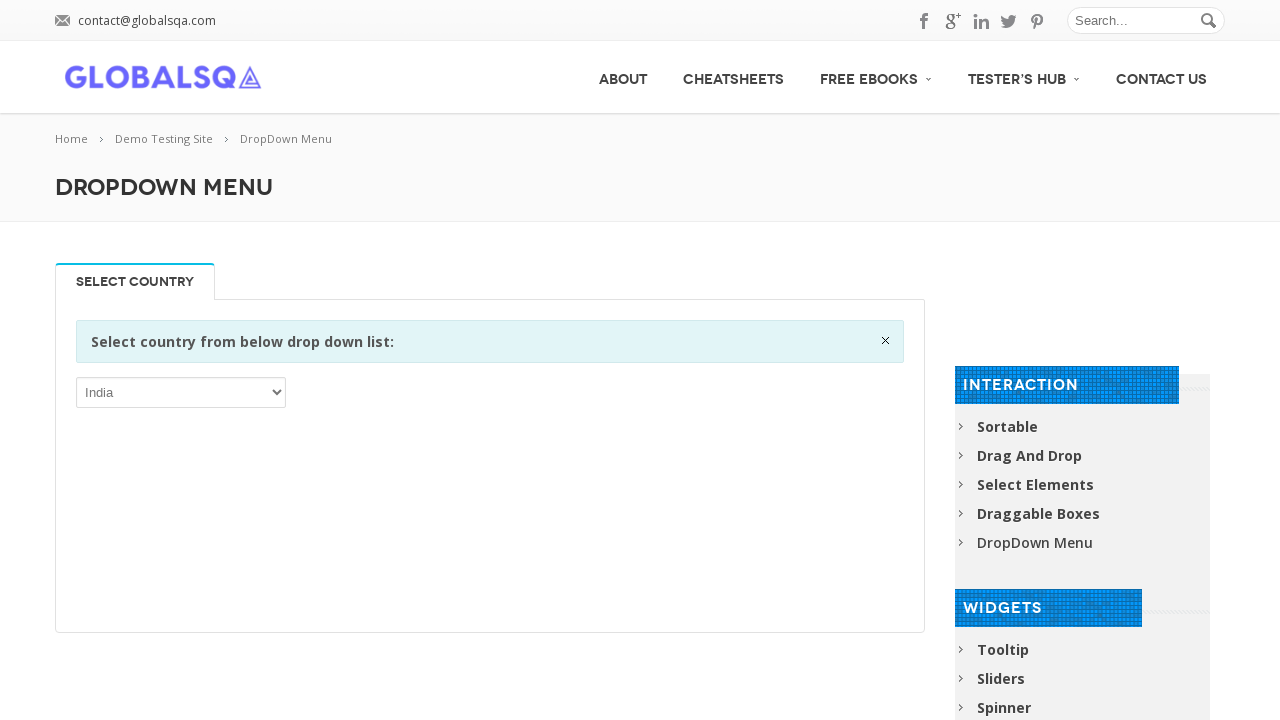

Selected option with value 'ISR' on select >> nth=0
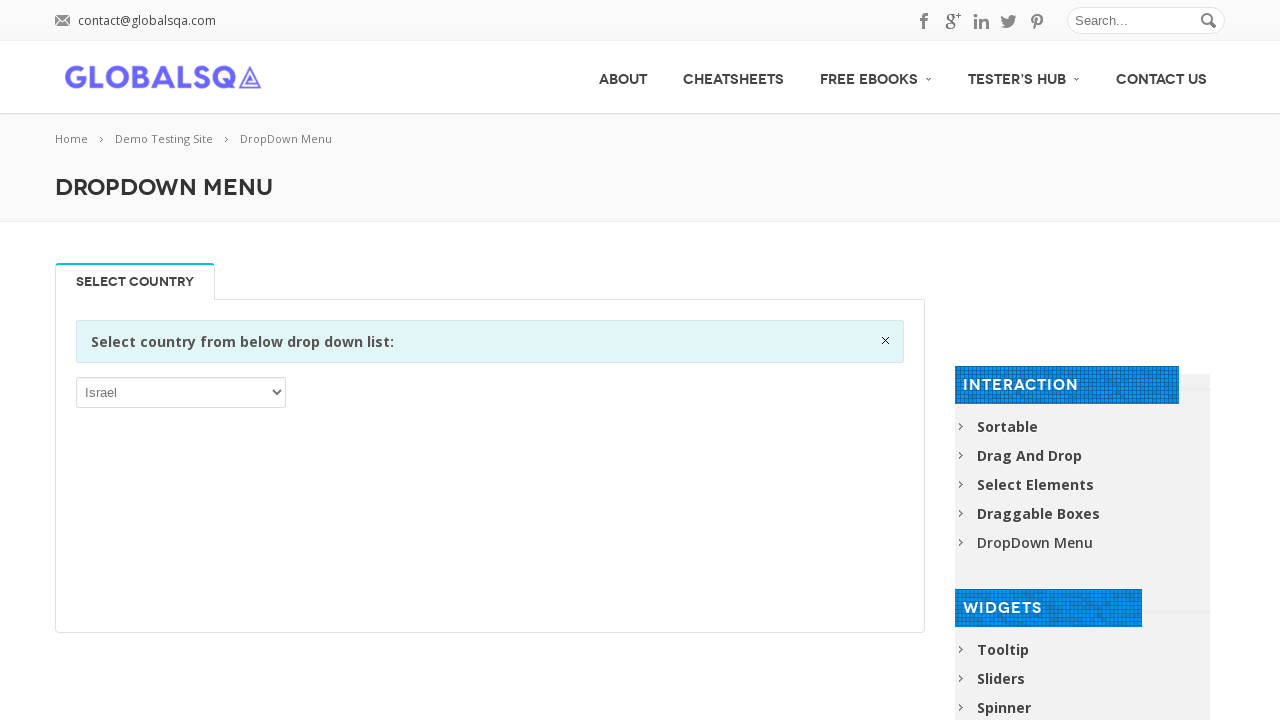

Selected option at index 5 on select >> nth=0
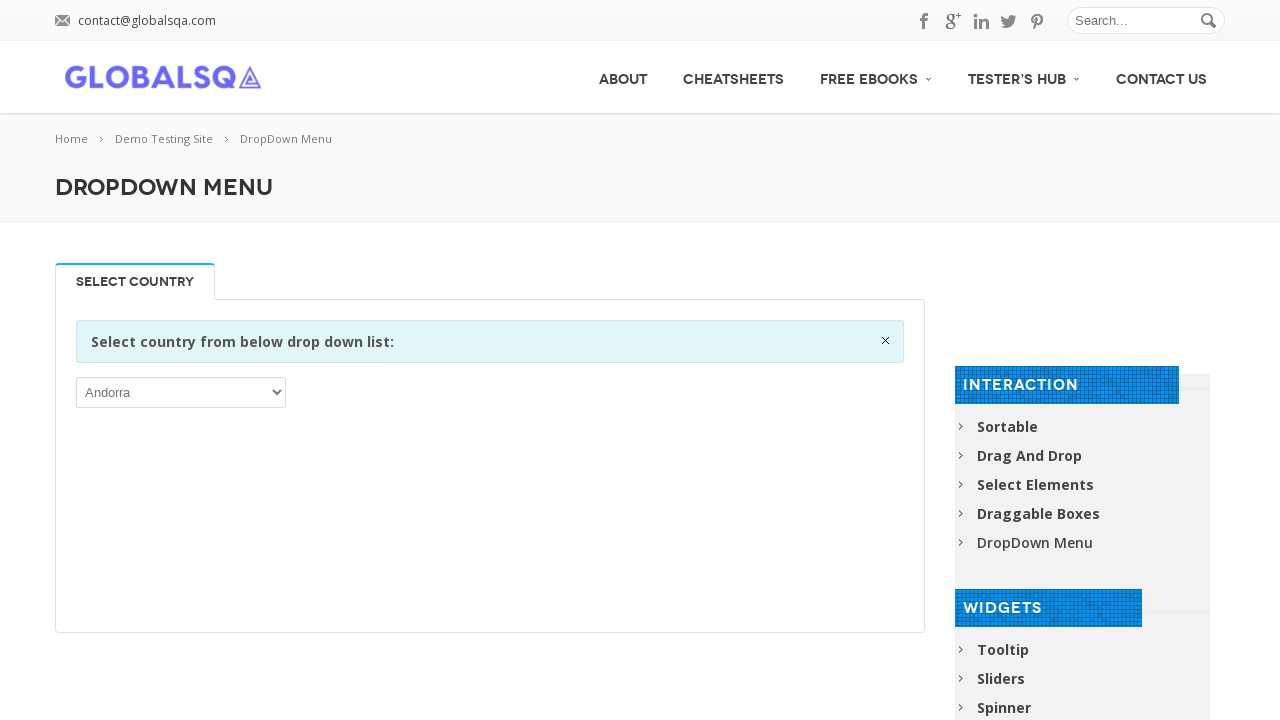

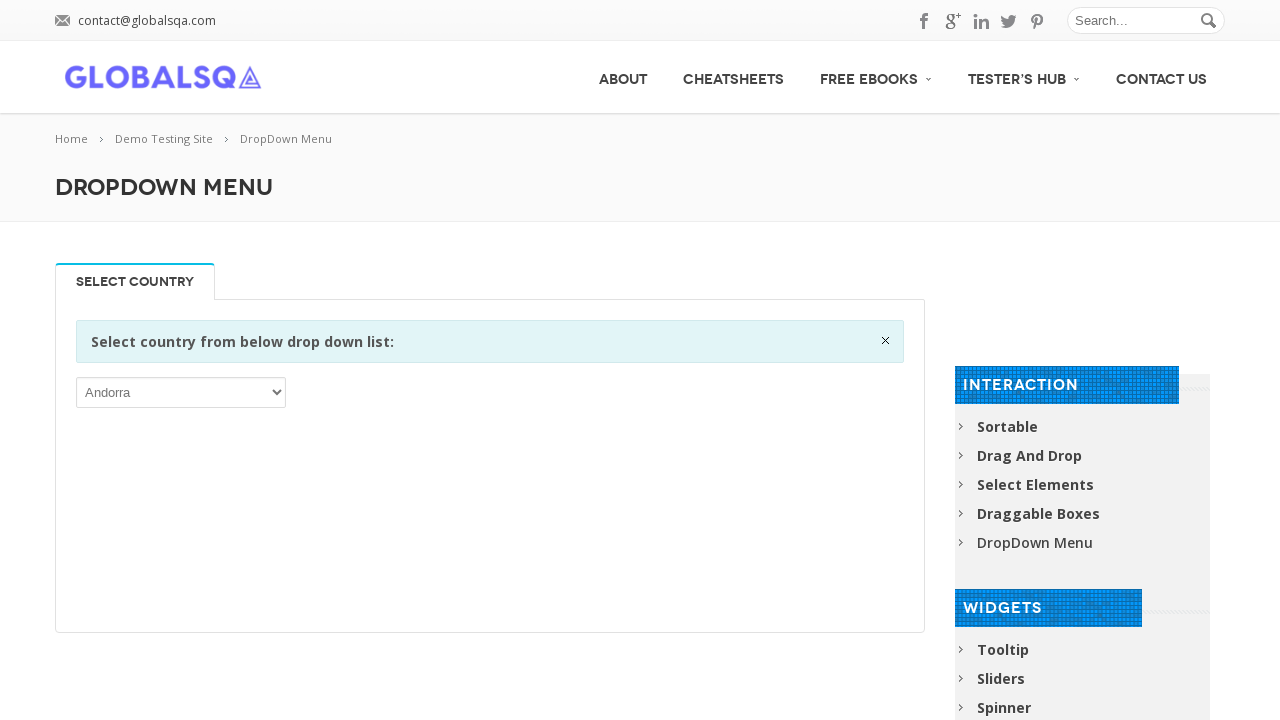